Tests a fitness quiz by selecting answers to multiple questions including sex, and verifying the continue button appears

Starting URL: https://ppbasis.tutorplace.ru

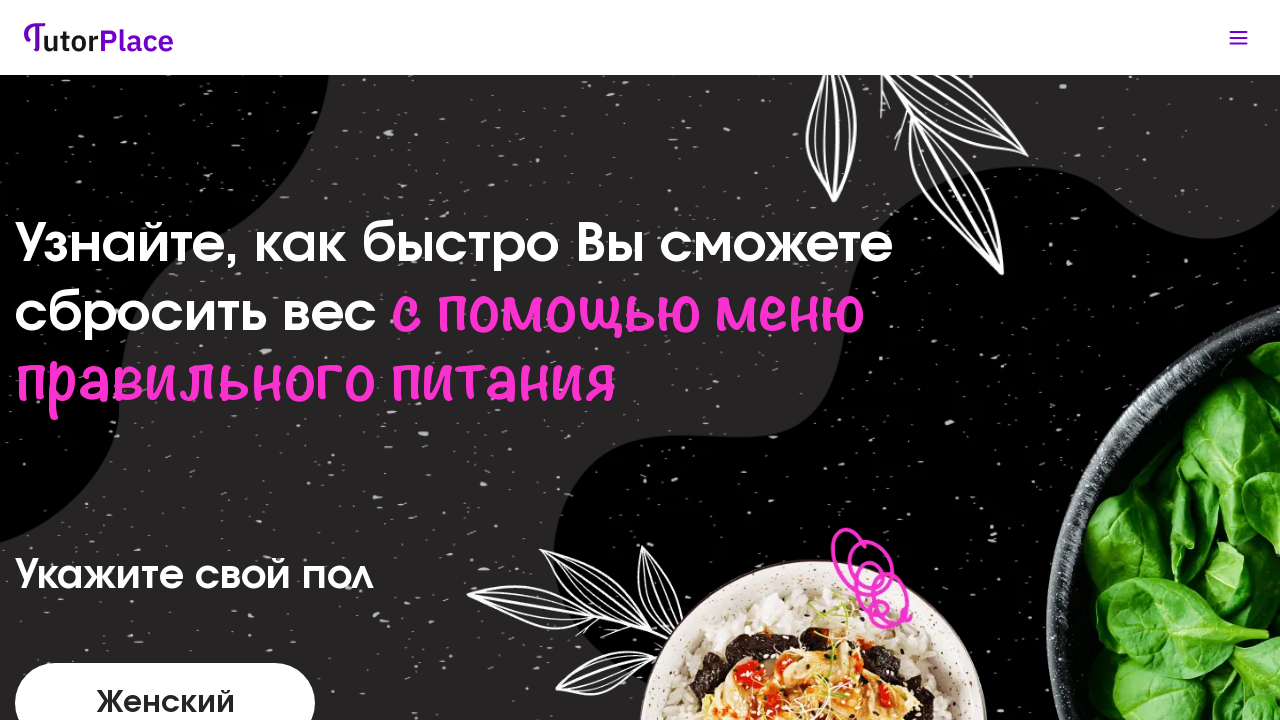

Selected sex option at (165, 680) on label[for='1']
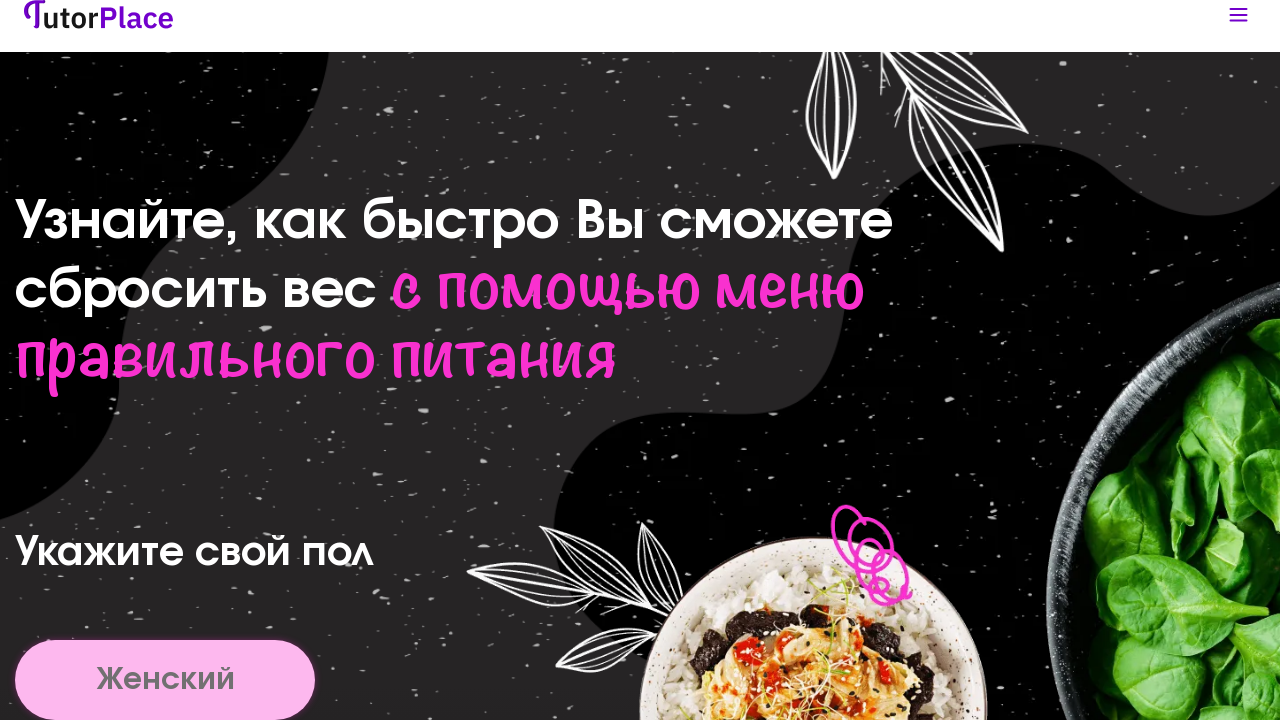

First quiz answer option loaded
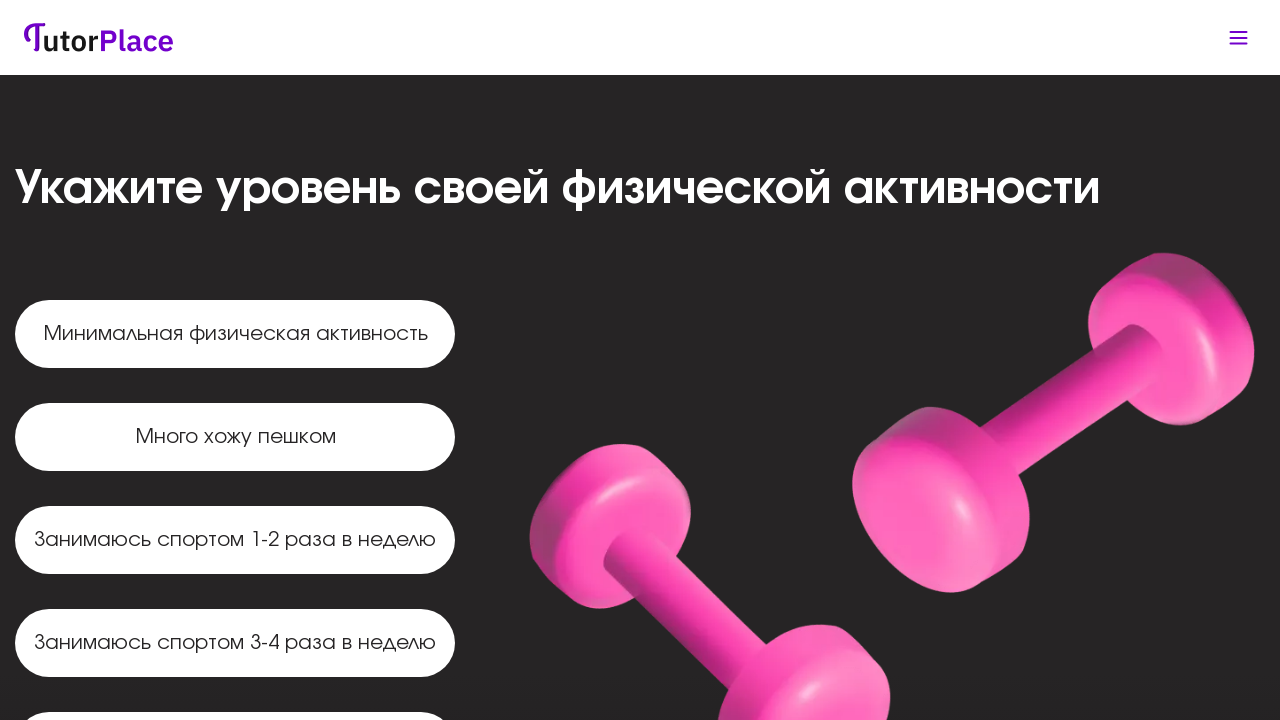

Selected first quiz answer at (235, 437) on label[for='4']
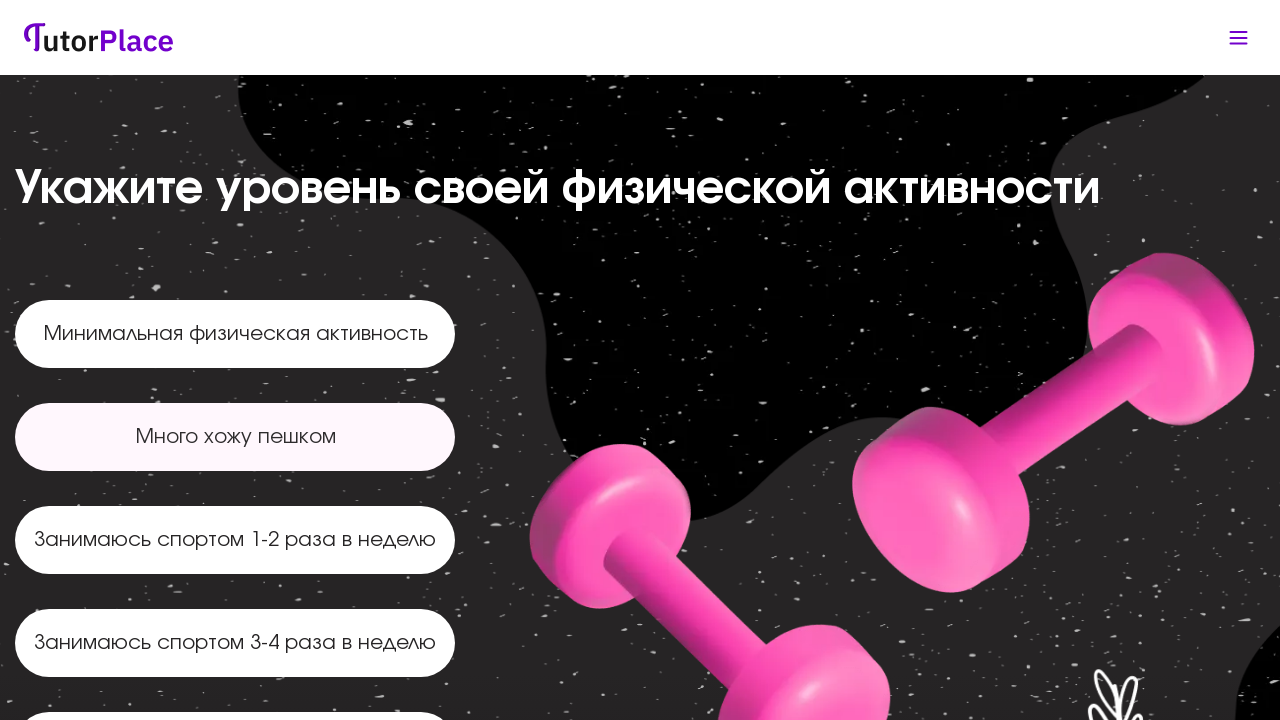

Second quiz answer option loaded
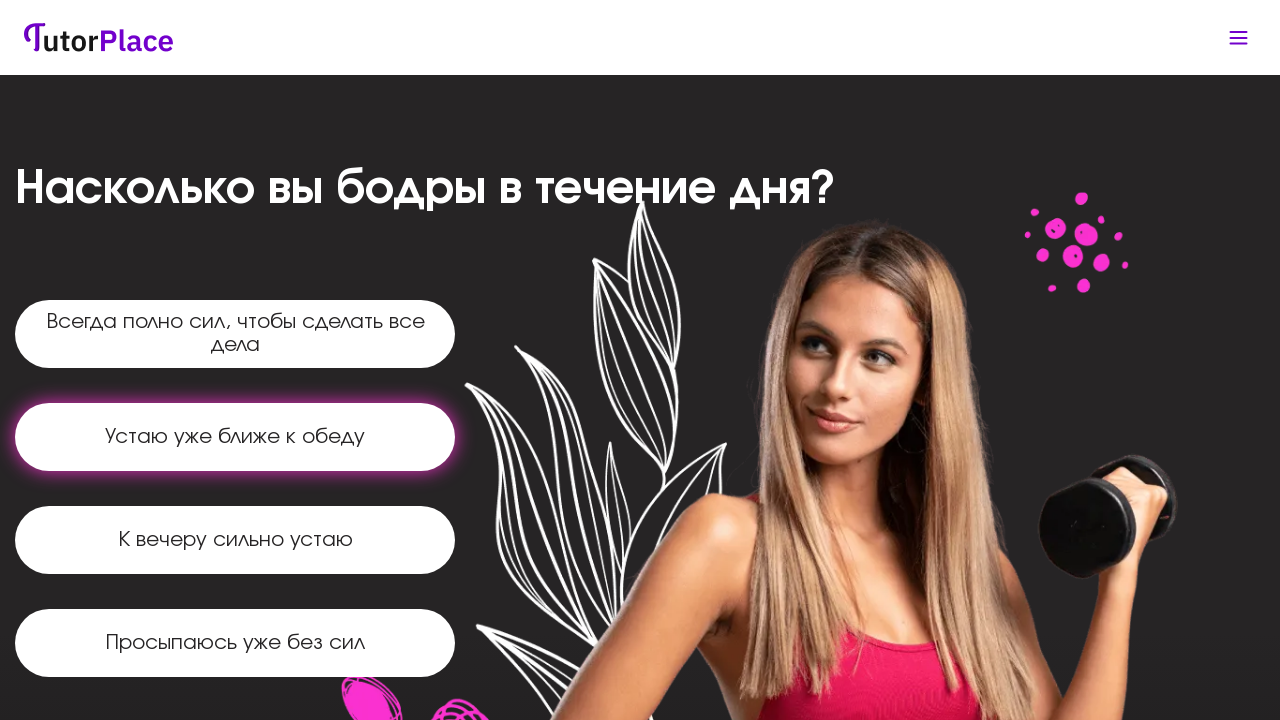

Selected second quiz answer at (235, 437) on label[for='9']
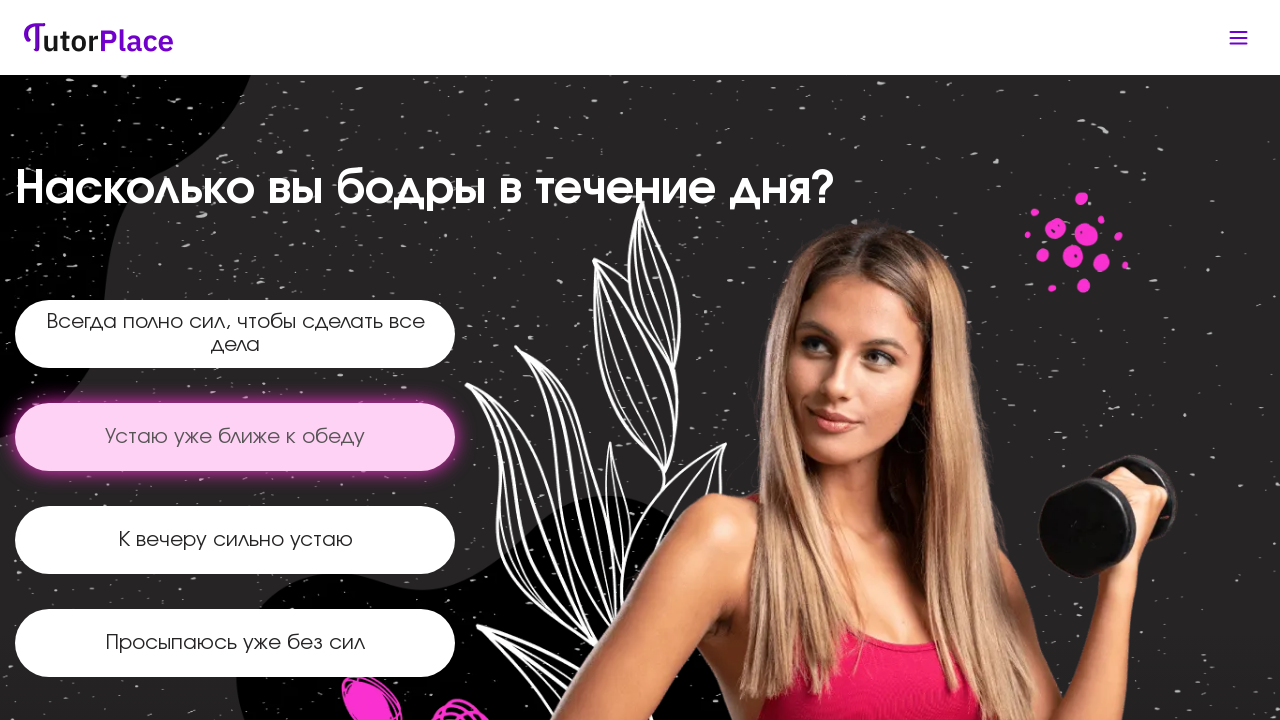

Third quiz answer option loaded
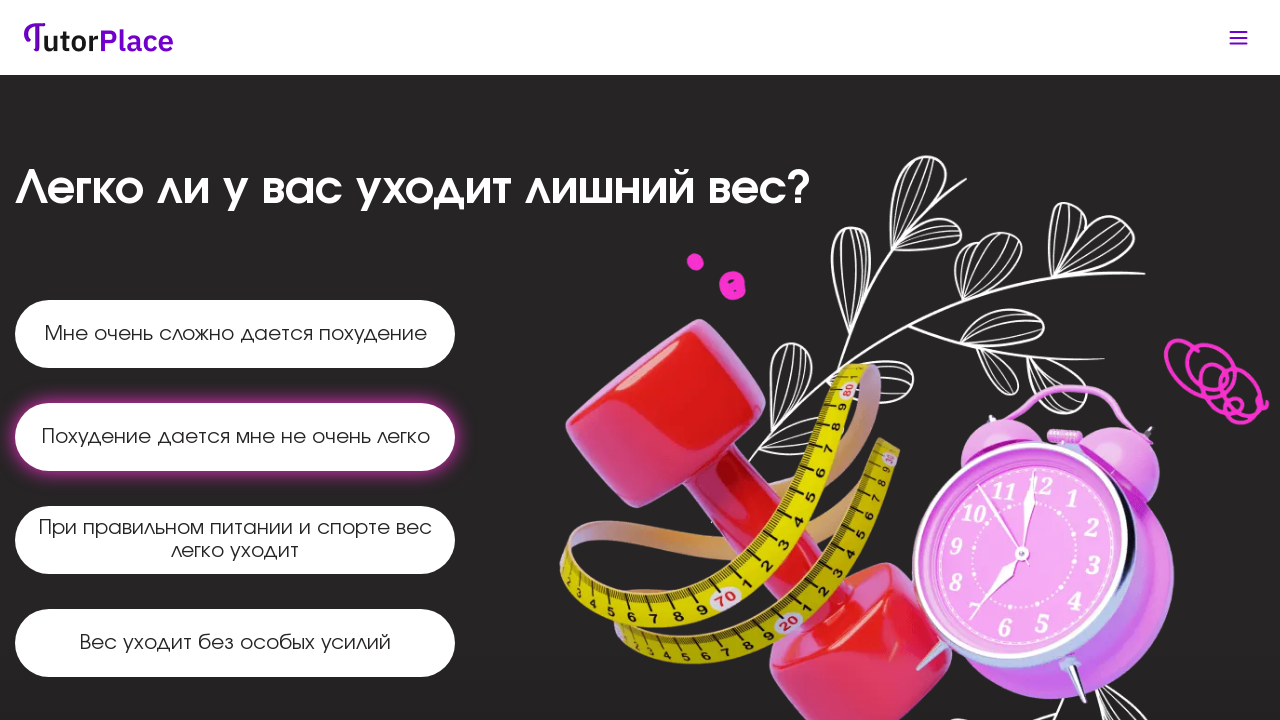

Selected third quiz answer at (235, 334) on label[for='12']
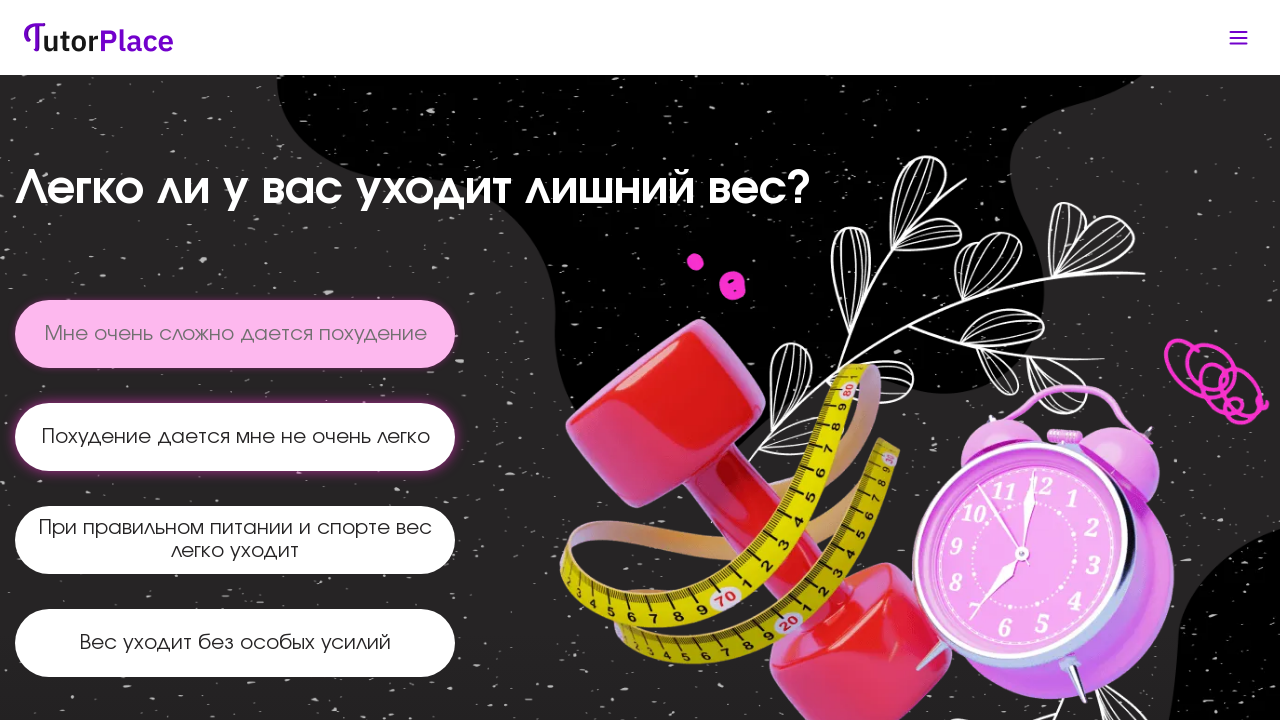

Continue button appeared after answering all questions
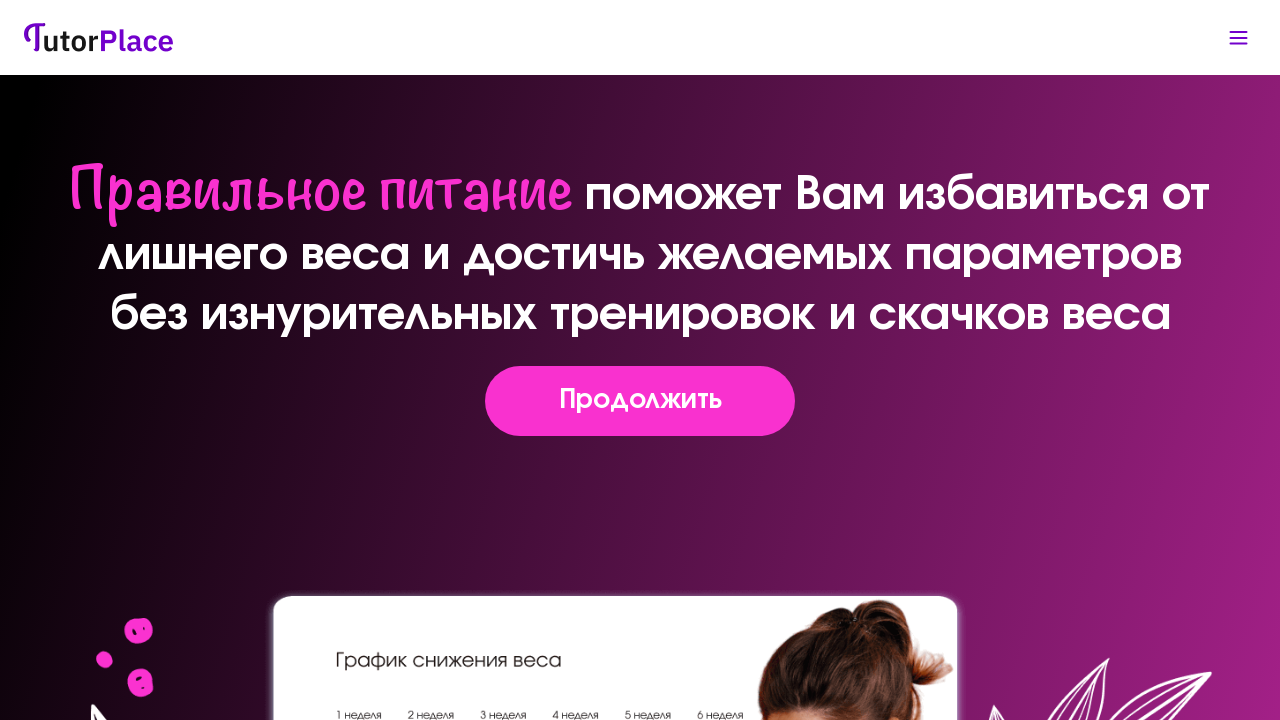

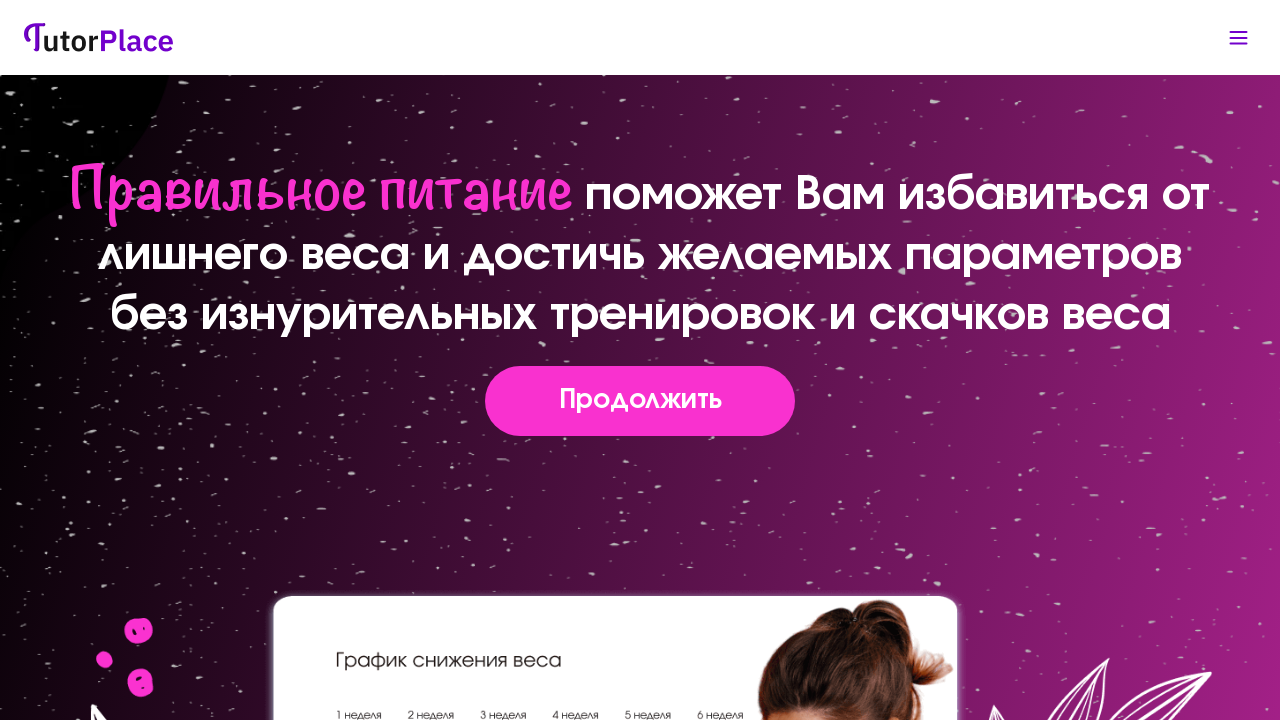